Tests adding an extremely long task name with 500+ characters and verifies it can be toggled and deleted.

Starting URL: https://todomvc.com/examples/typescript-react/#/

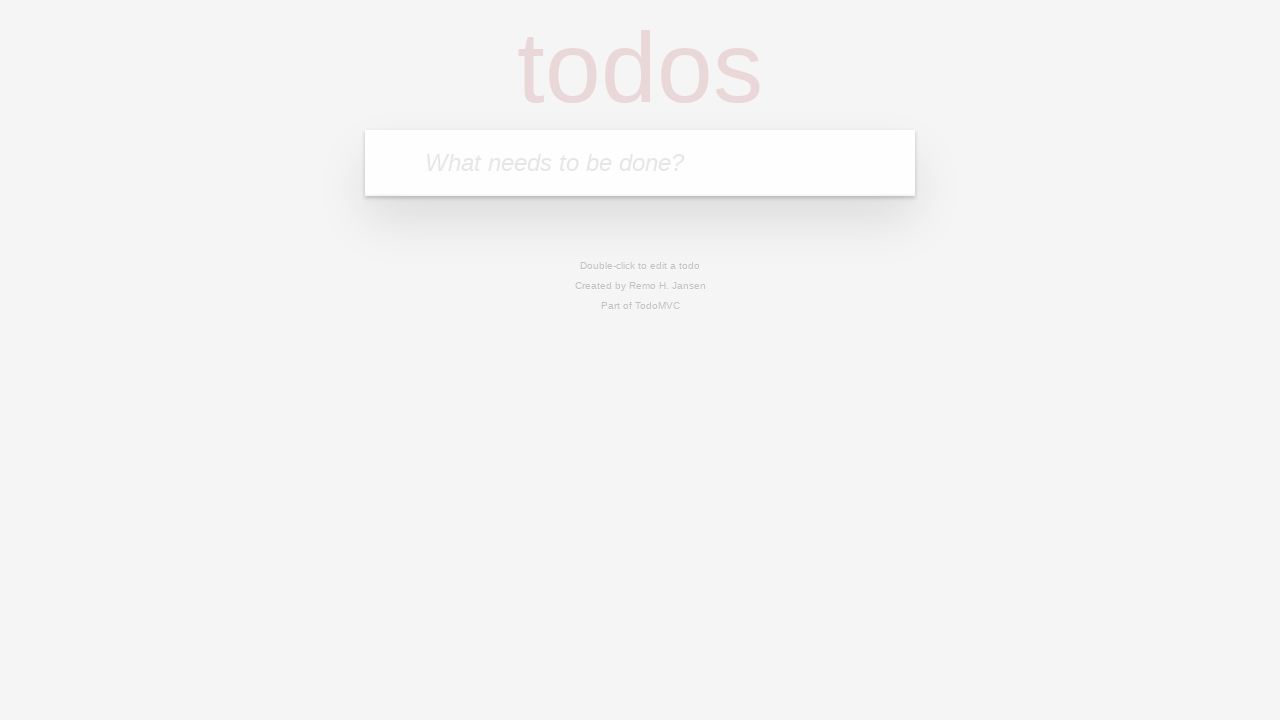

Located the task input field
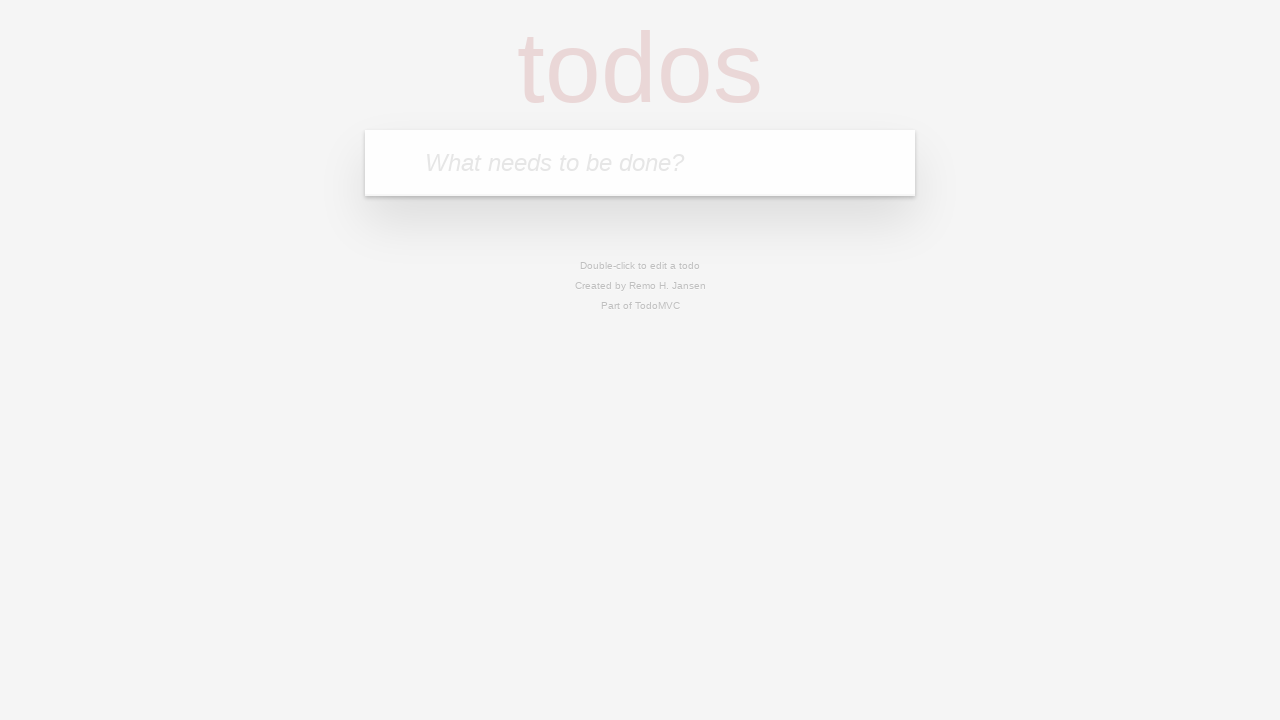

Filled input field with 500+ character task name on internal:attr=[placeholder="What needs to be done?"i]
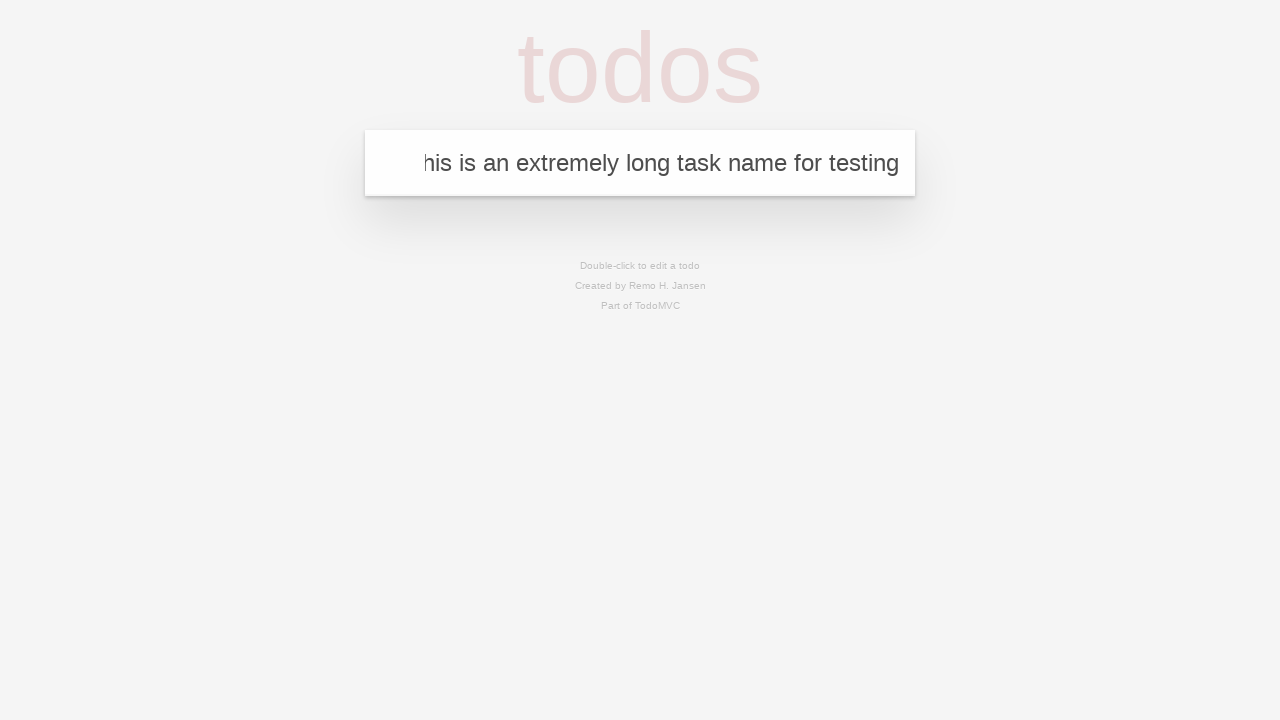

Pressed Enter to submit the extremely long task on internal:attr=[placeholder="What needs to be done?"i]
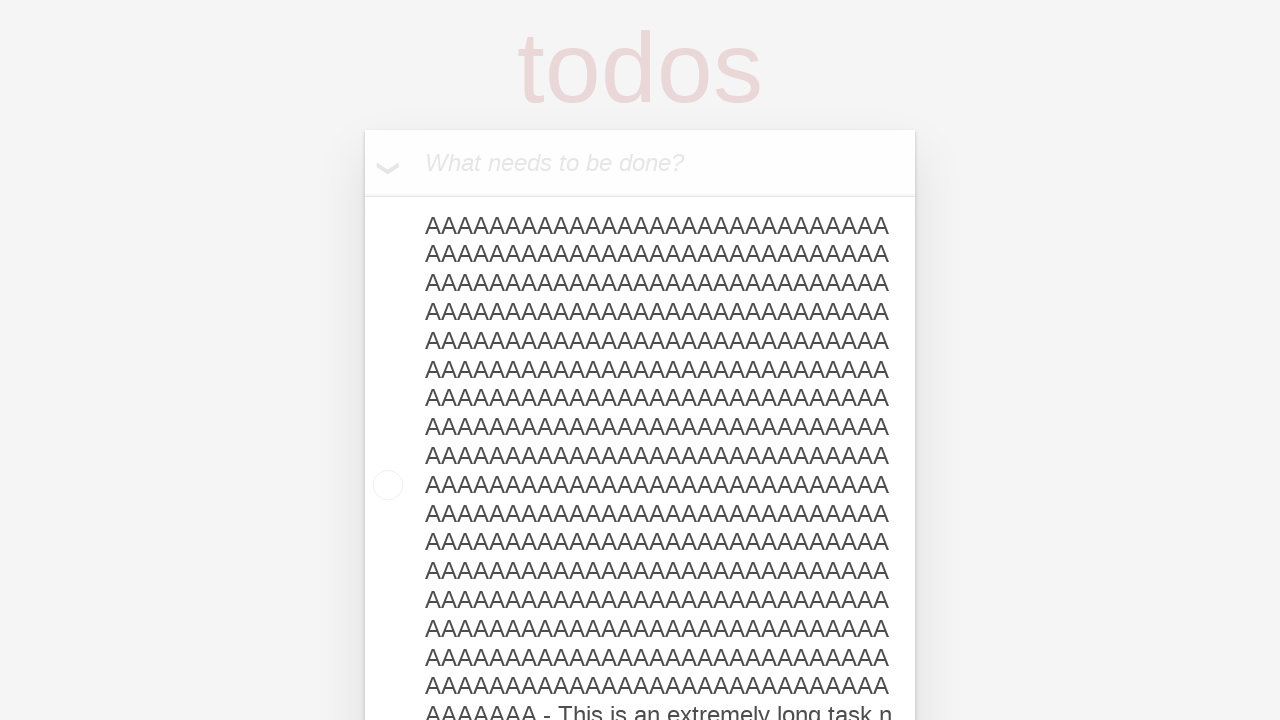

Task with 500+ character name was added to the list
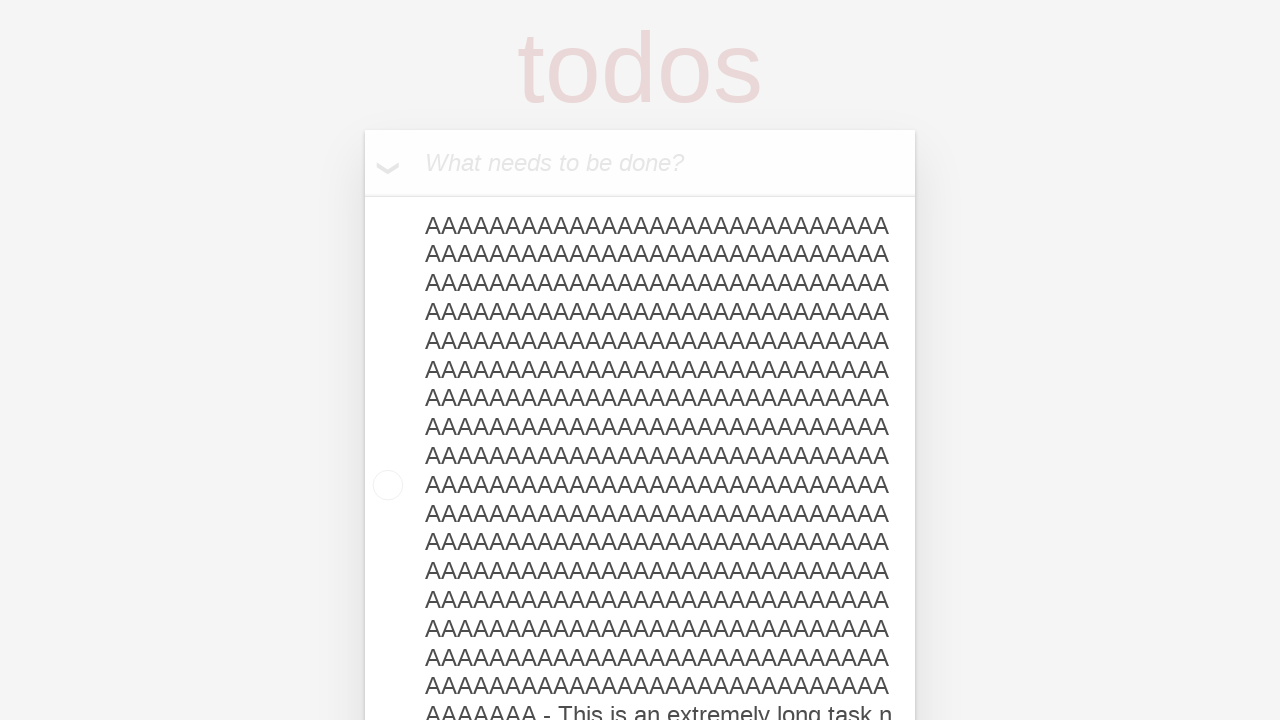

Toggled the task completion status at (385, 485) on .toggle
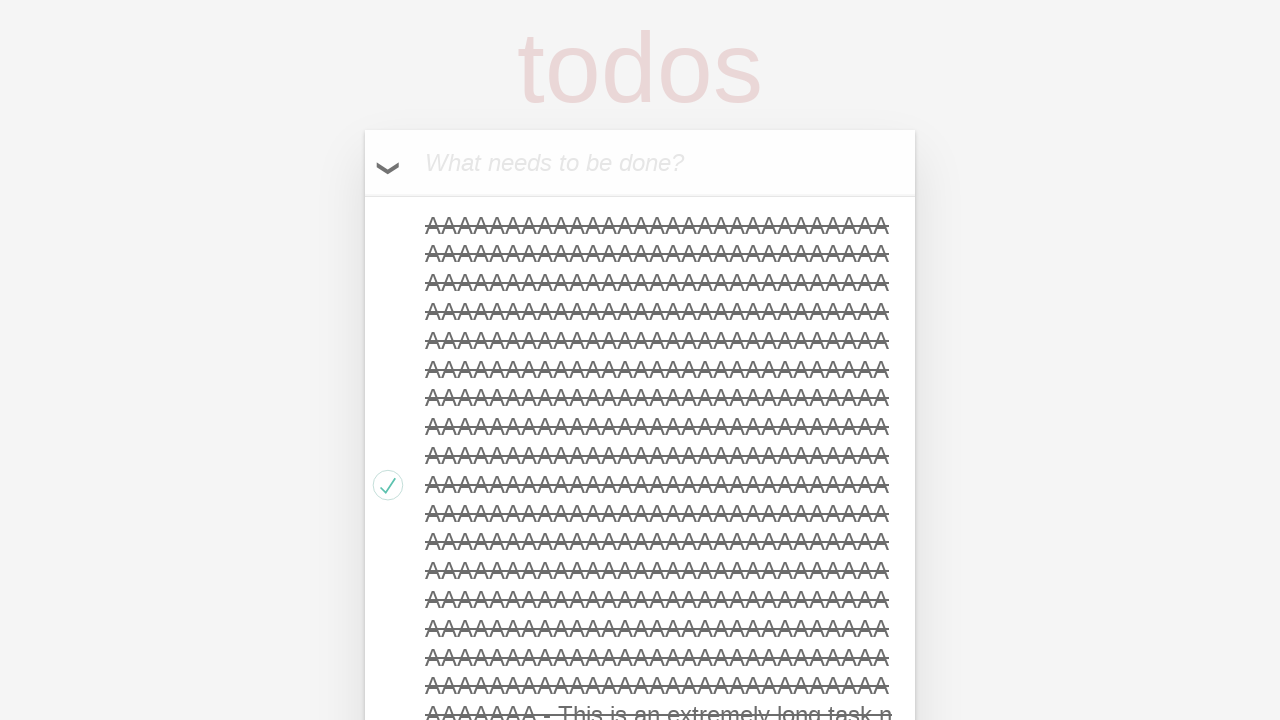

Hovered over the task to reveal delete button at (640, 432) on .todo-list li
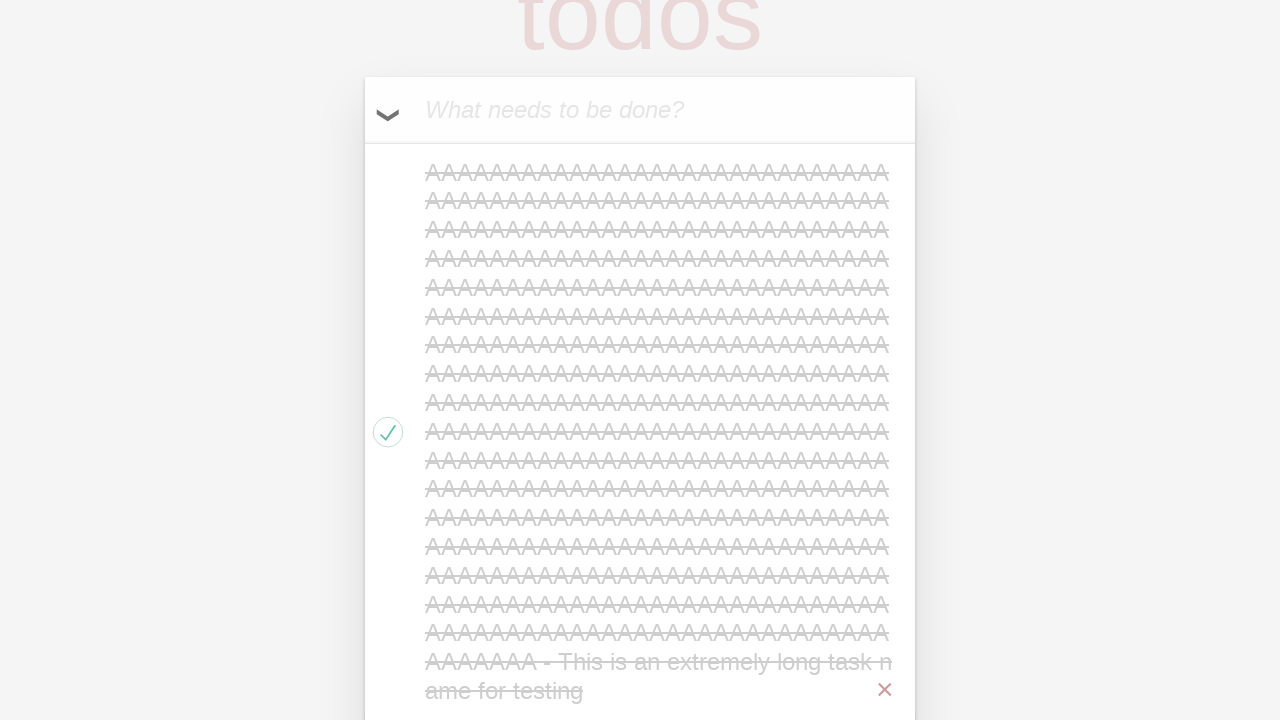

Clicked delete button to remove the long task at (885, 690) on .destroy
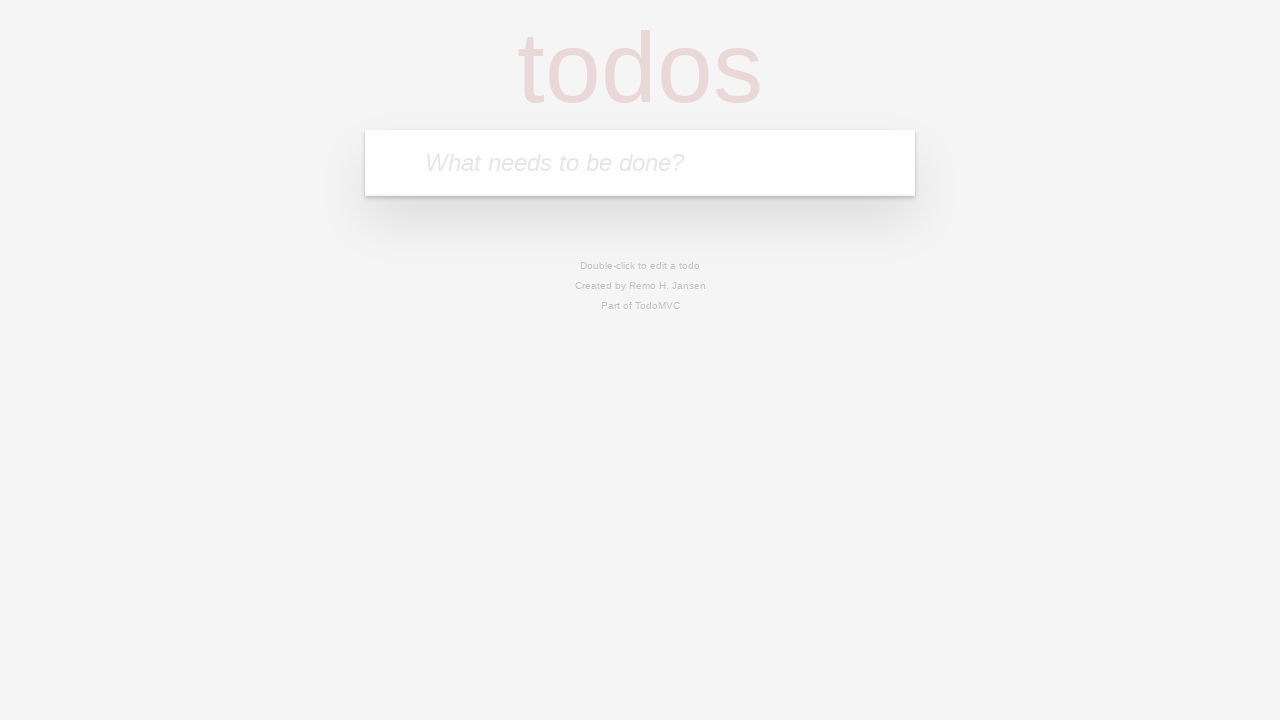

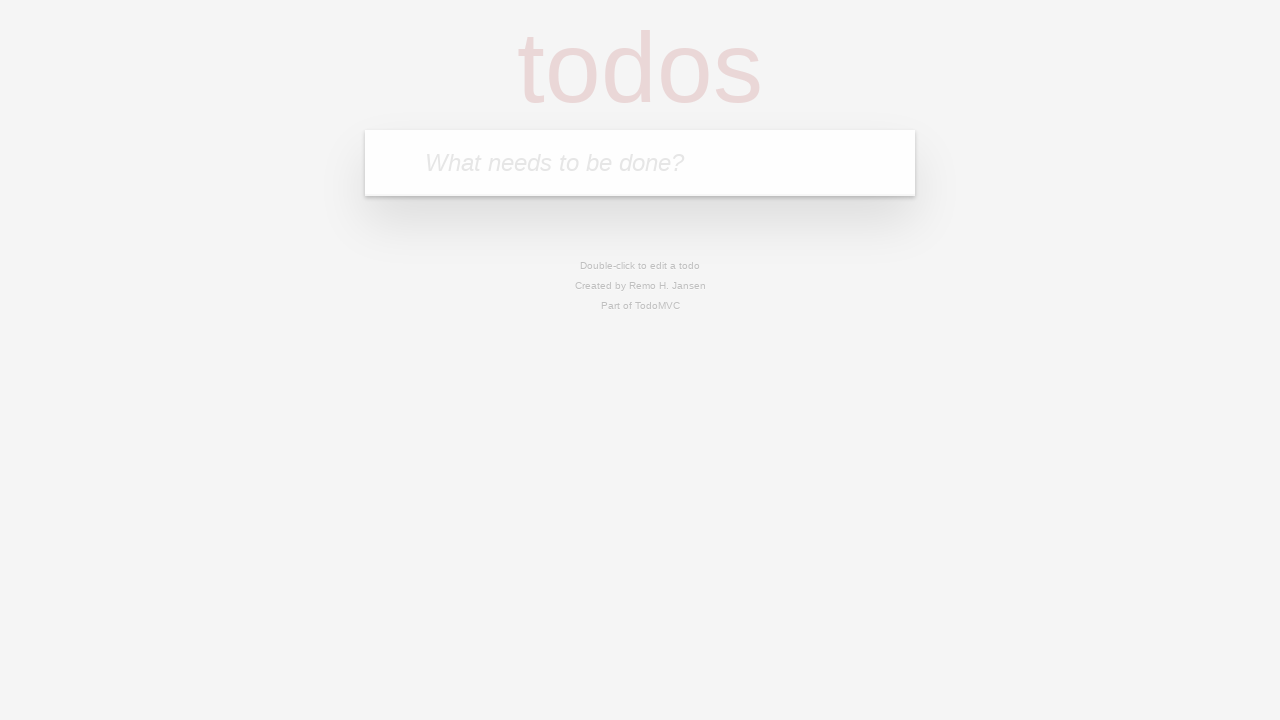